Tests the Python.org search functionality by entering "pycon" as a search query and verifying that results are returned

Starting URL: http://www.python.org

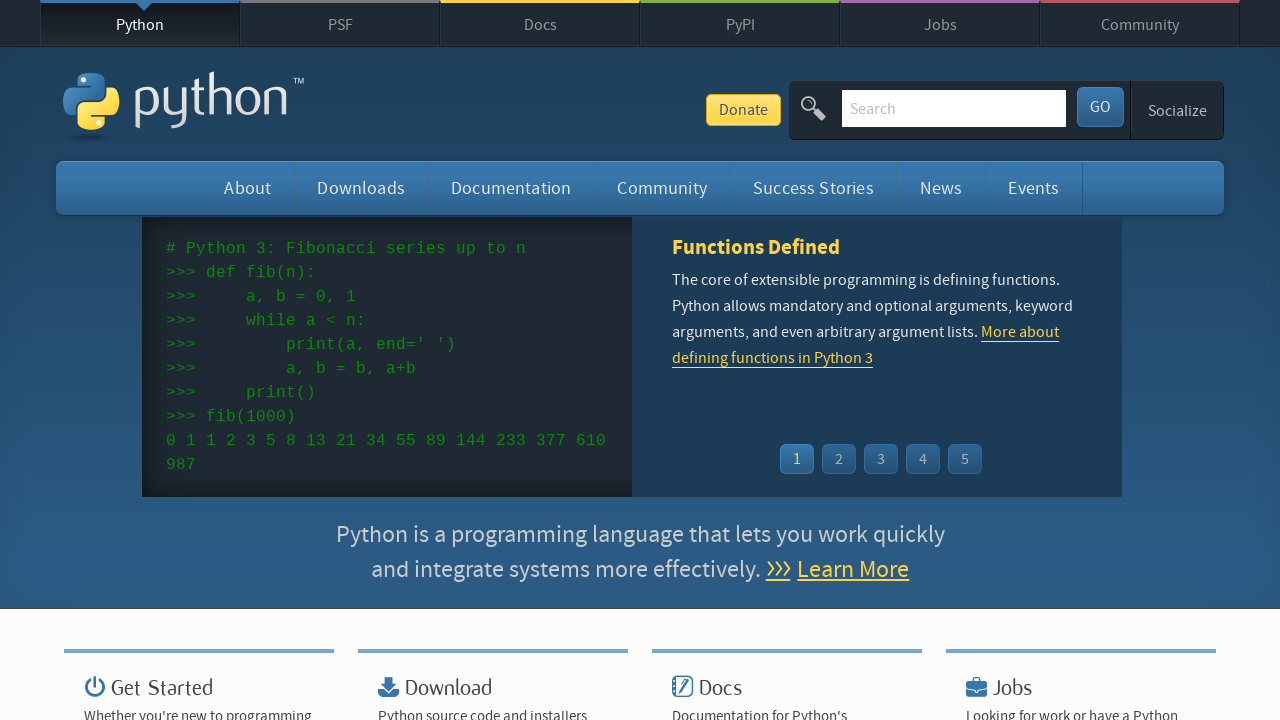

Verified page title contains 'Python'
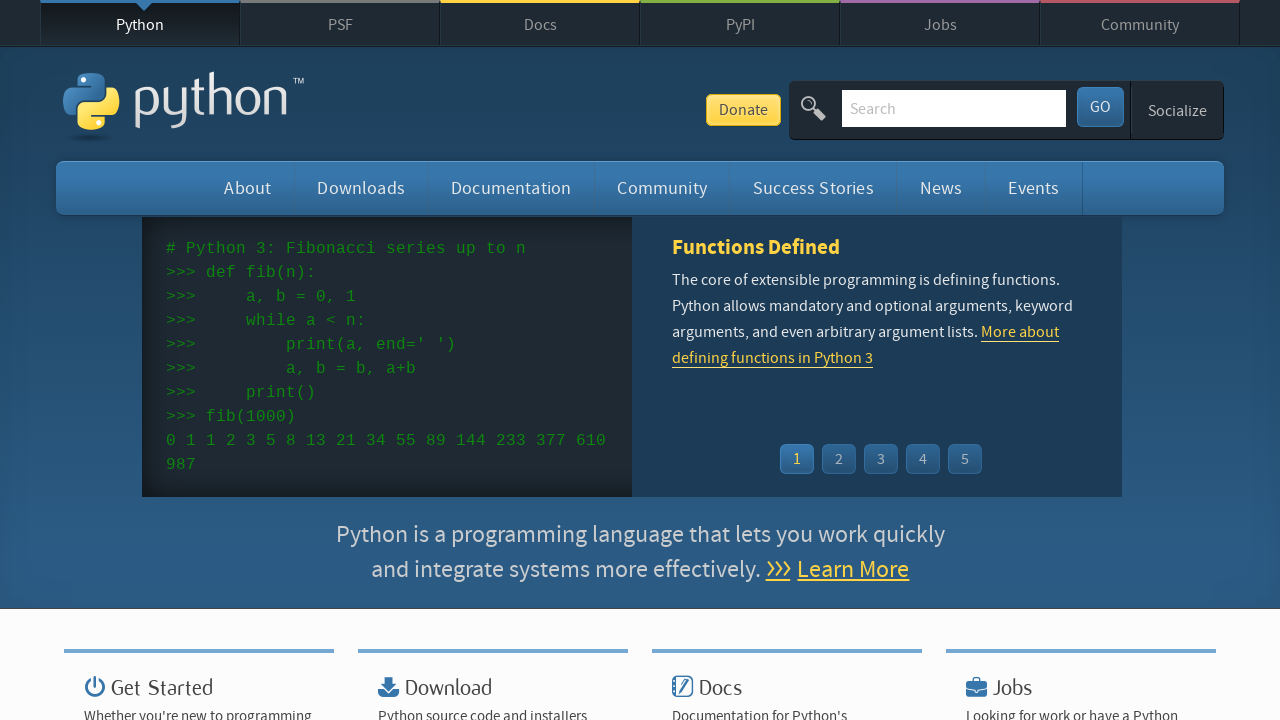

Filled search box with 'pycon' on input[name='q']
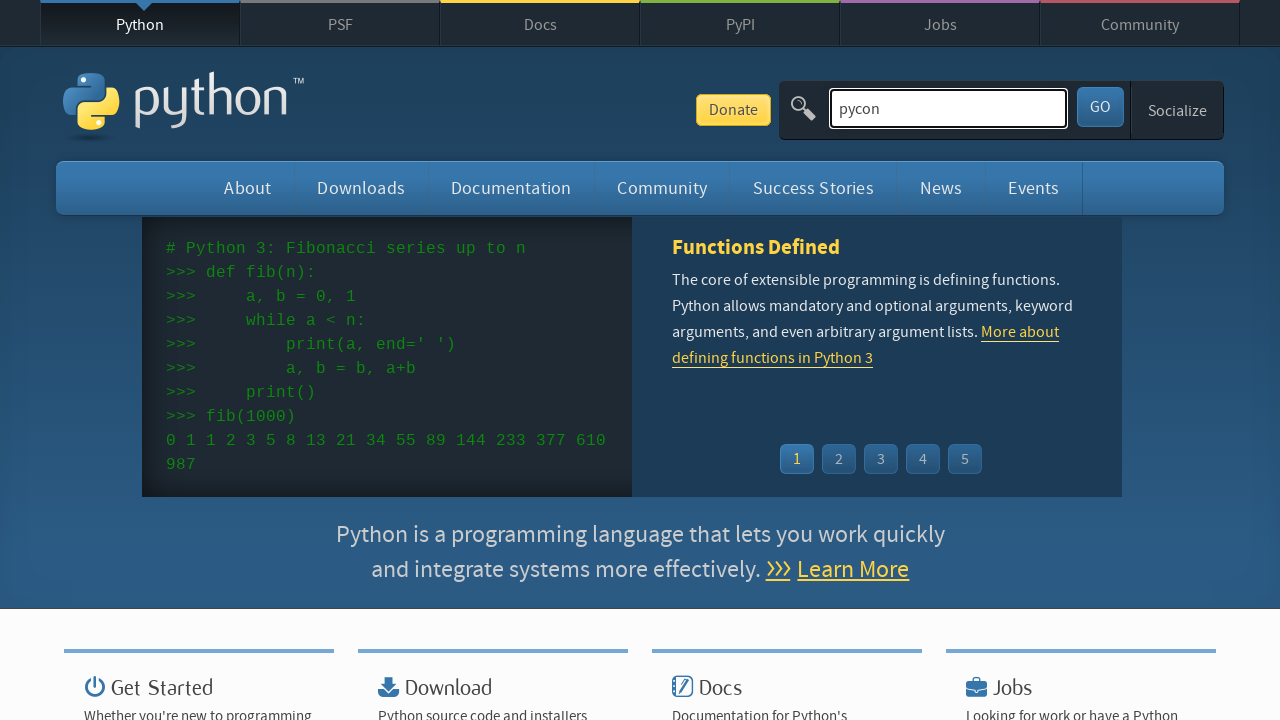

Pressed Enter to submit search query on input[name='q']
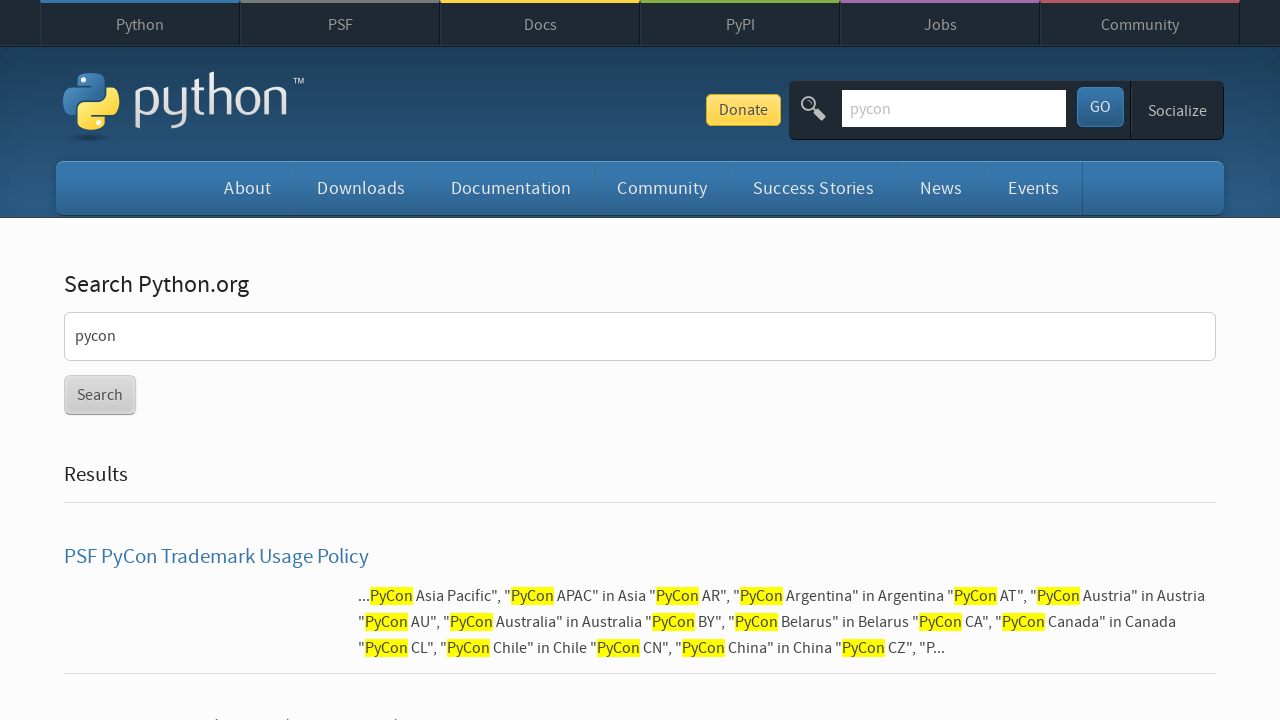

Waited for network idle state - page loaded
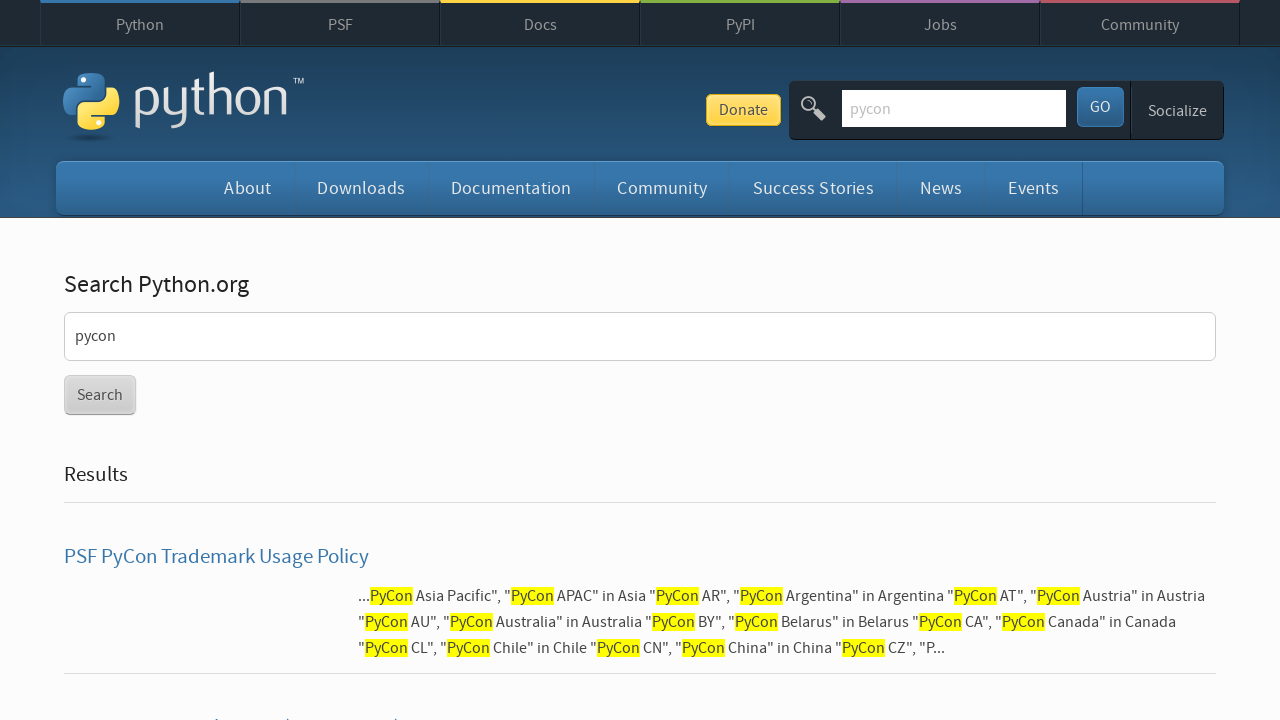

Verified search results were returned (no 'No results found' message)
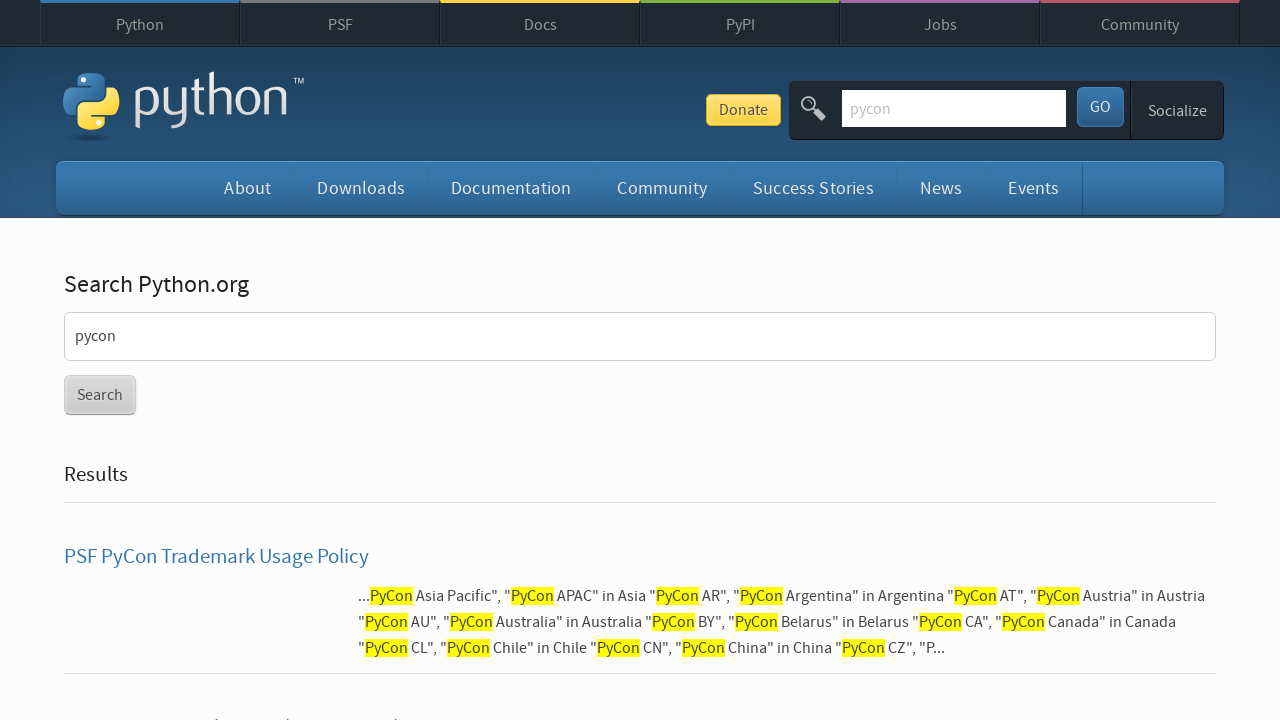

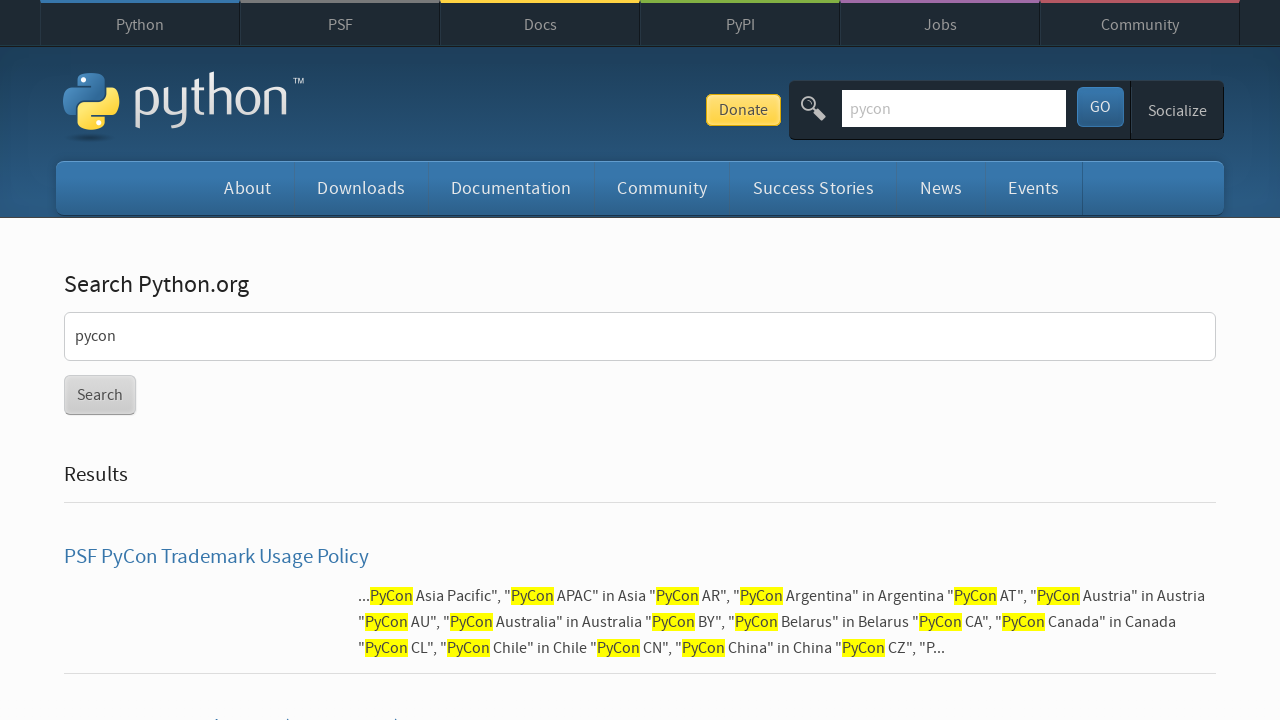